Simple browser automation test that navigates to a public Selenium practice page (omayo.blogspot.com) and maximizes the browser window.

Starting URL: http://omayo.blogspot.com/

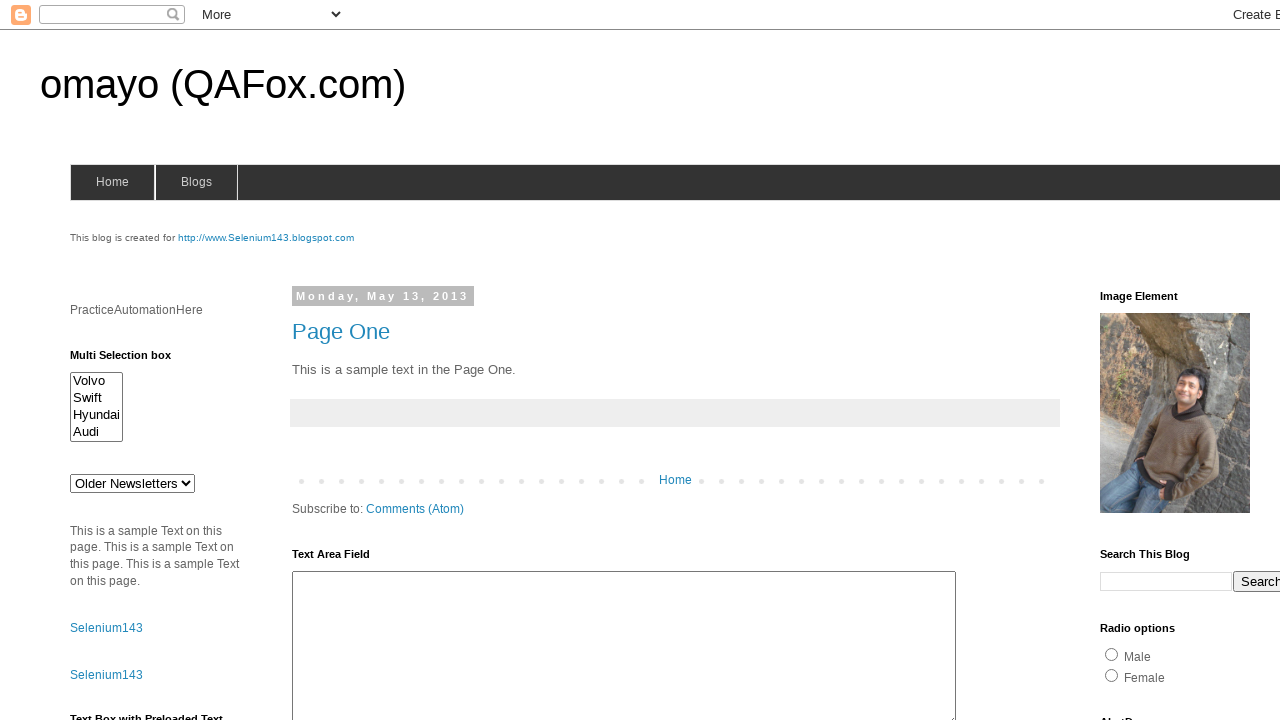

Set viewport to maximized size (1920x1080)
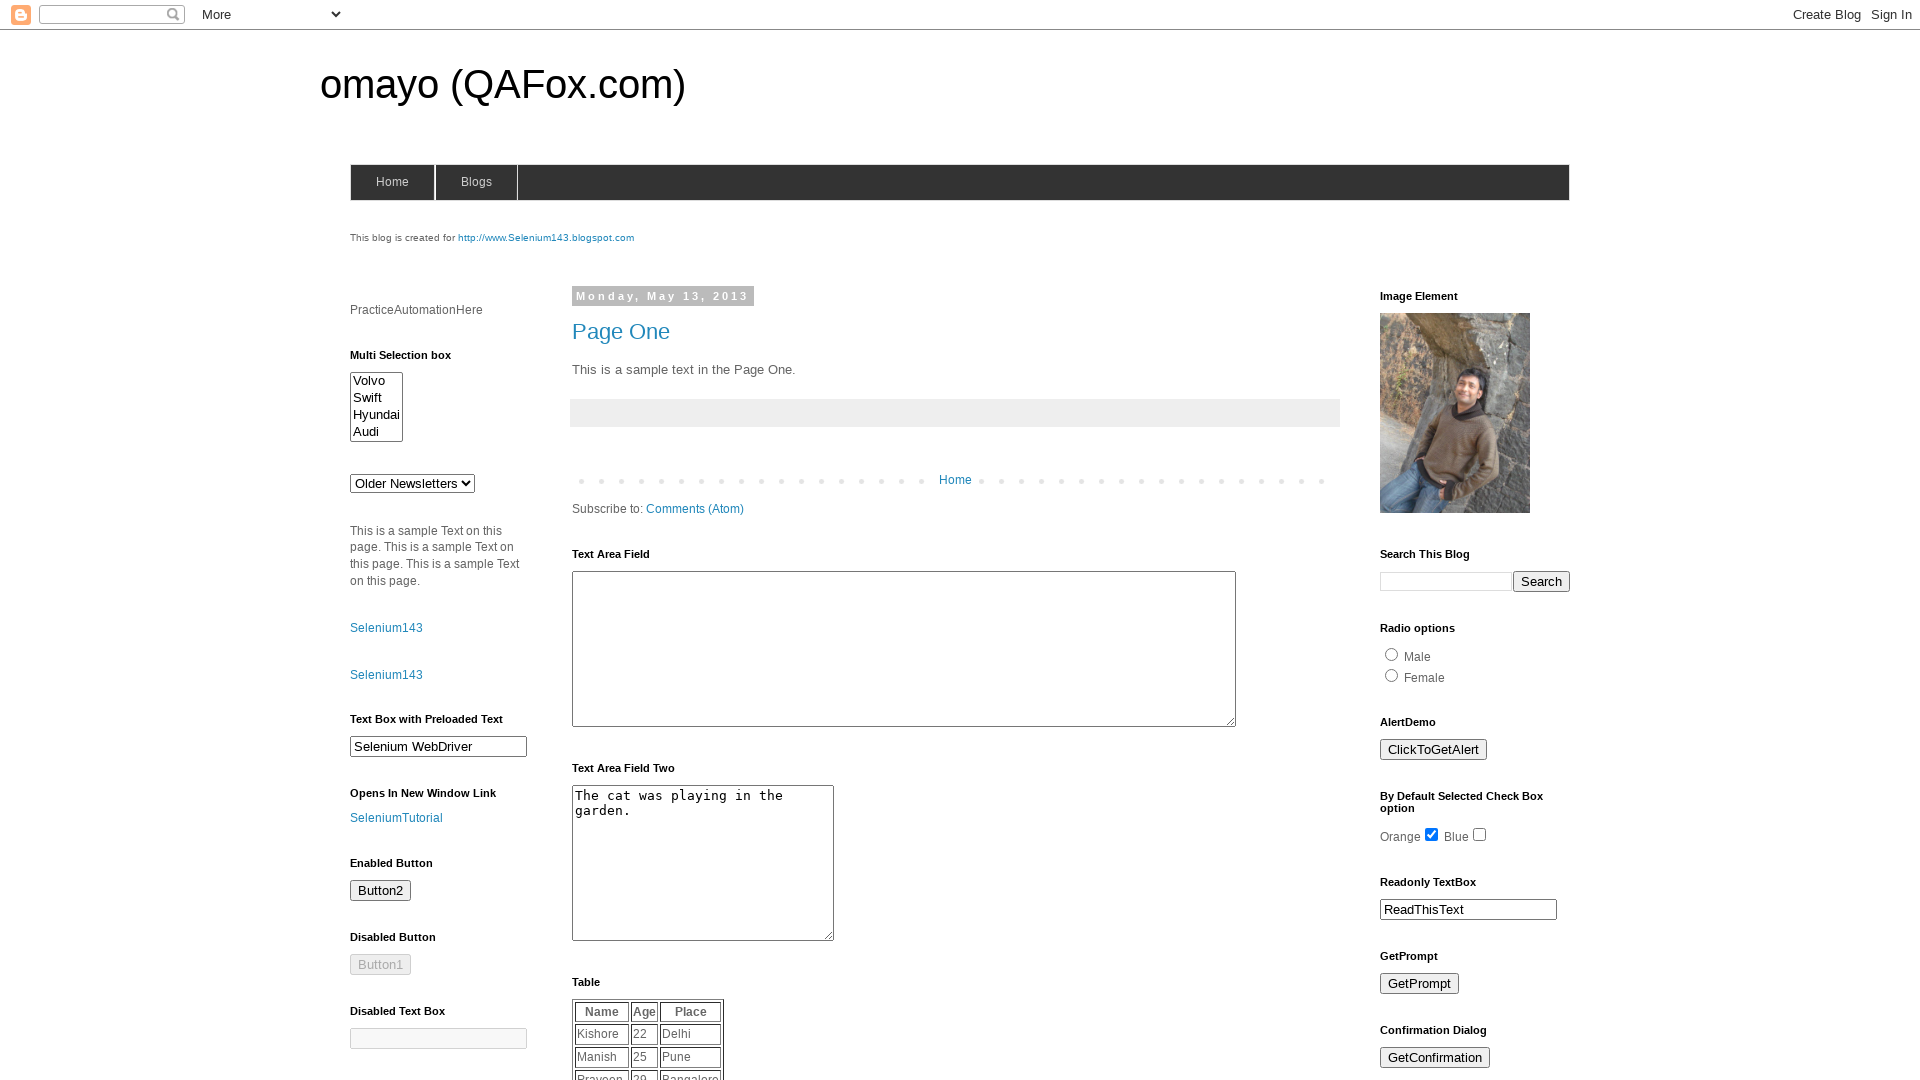

Page loaded (DOM content ready)
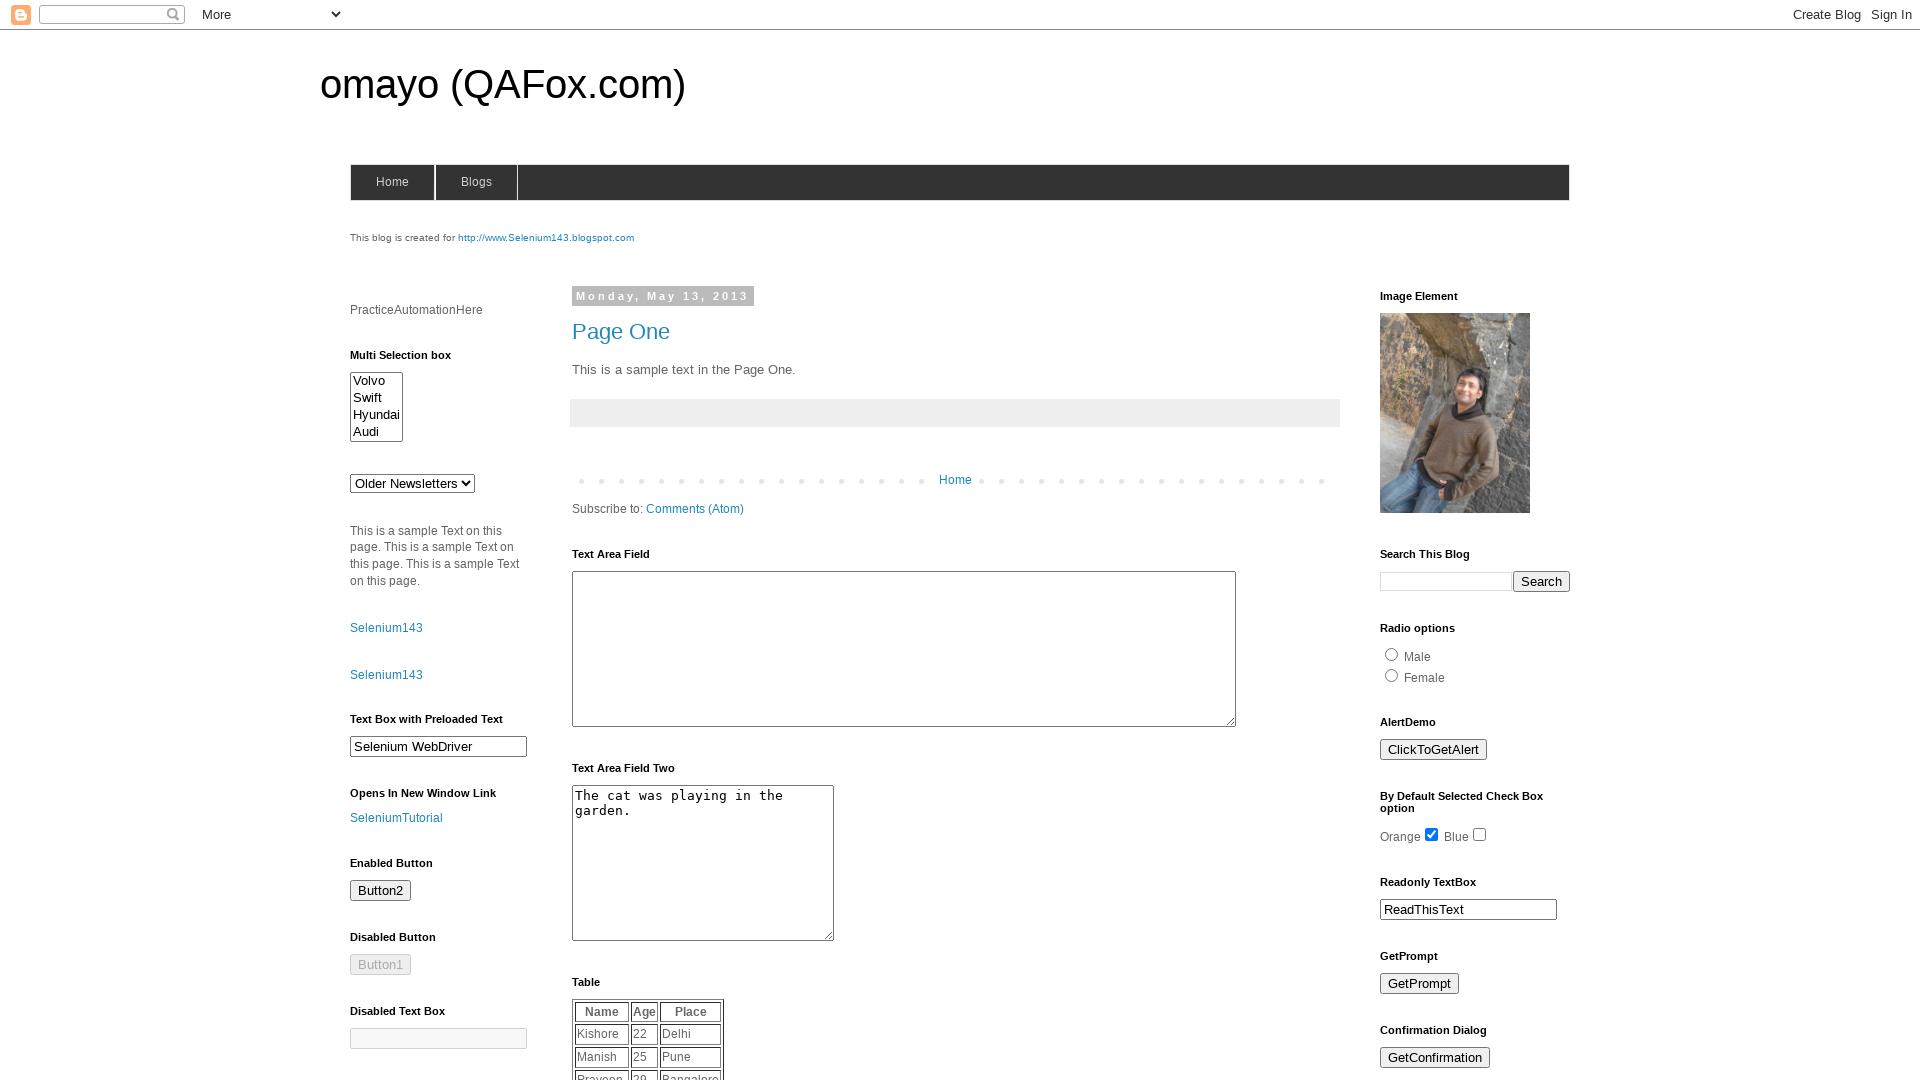

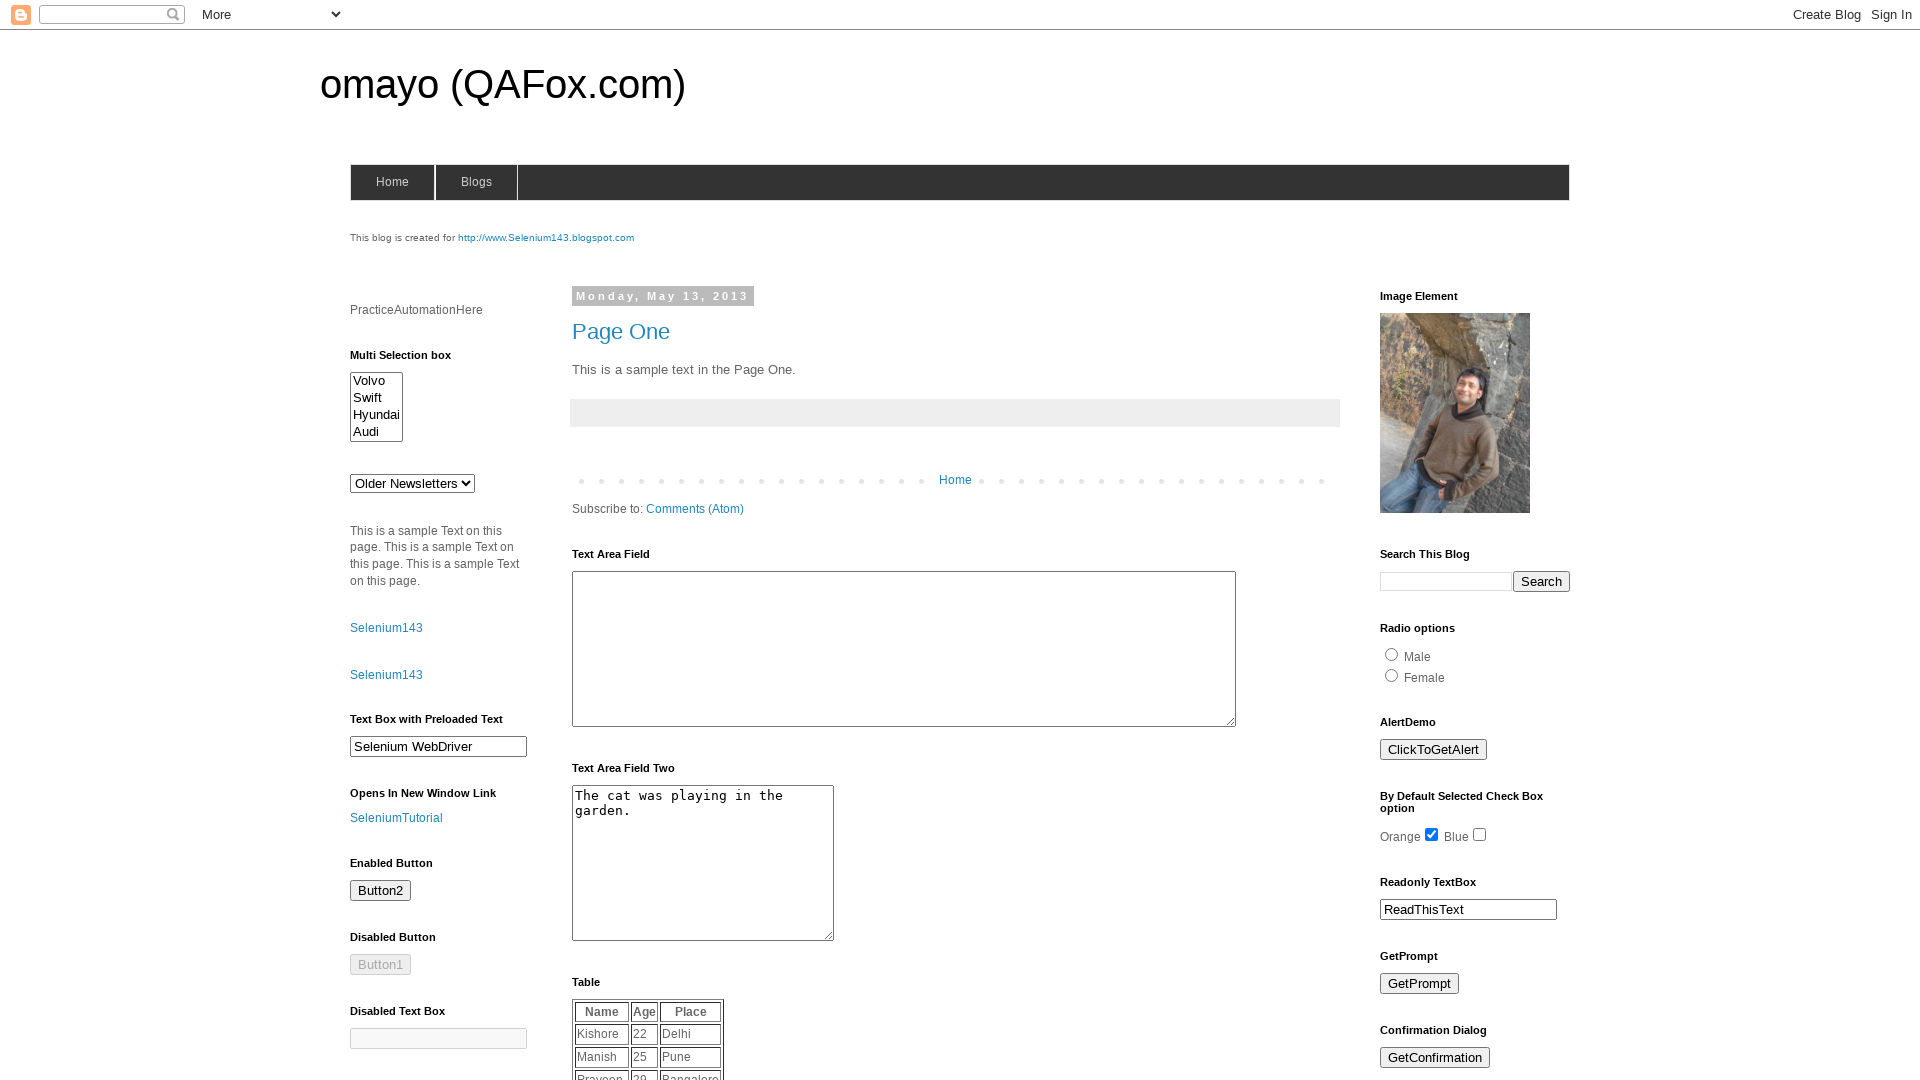